Tests the Python.org website search functionality by entering a search query and submitting it

Starting URL: https://python.org

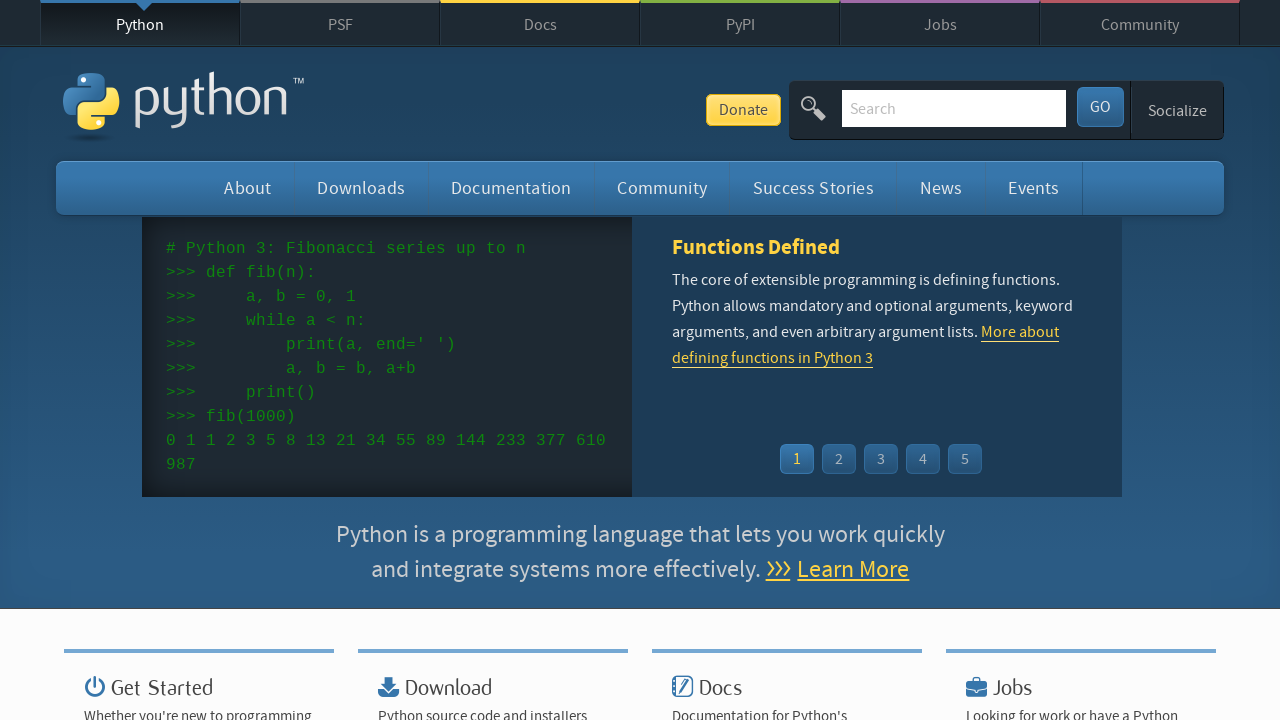

Located and cleared the search field on .search-field
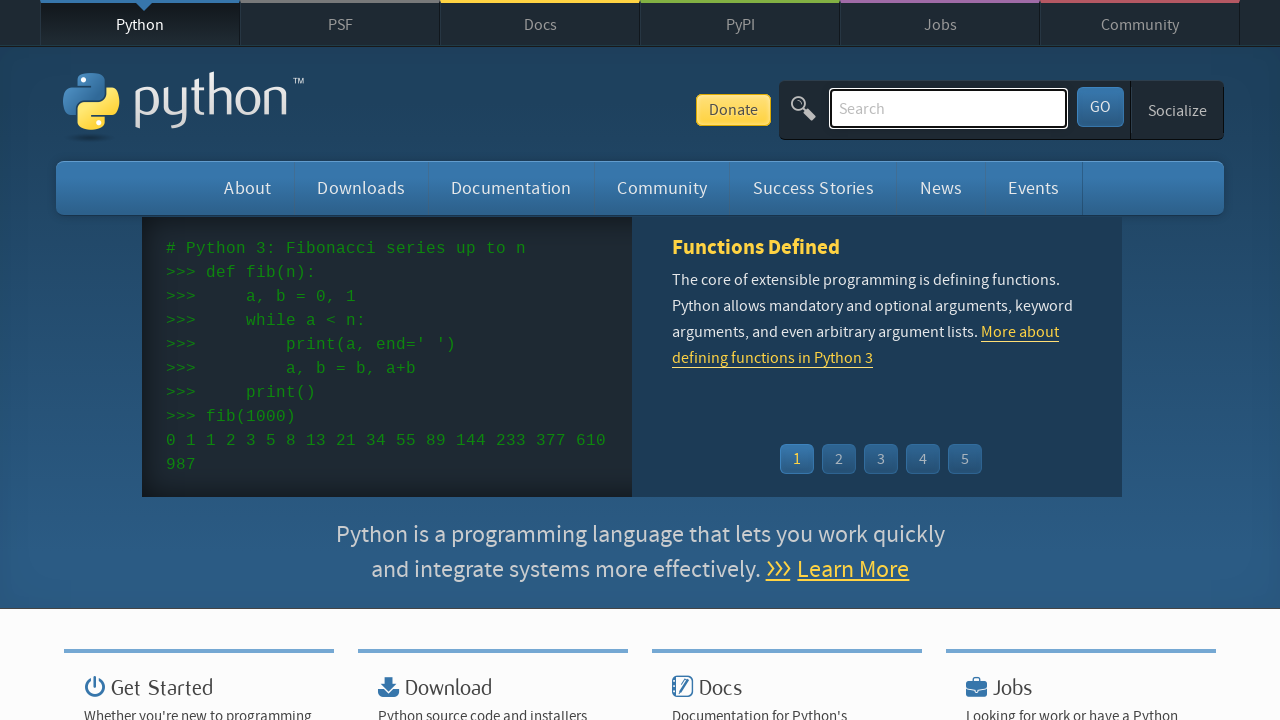

Filled search field with 'Linux' query on .search-field
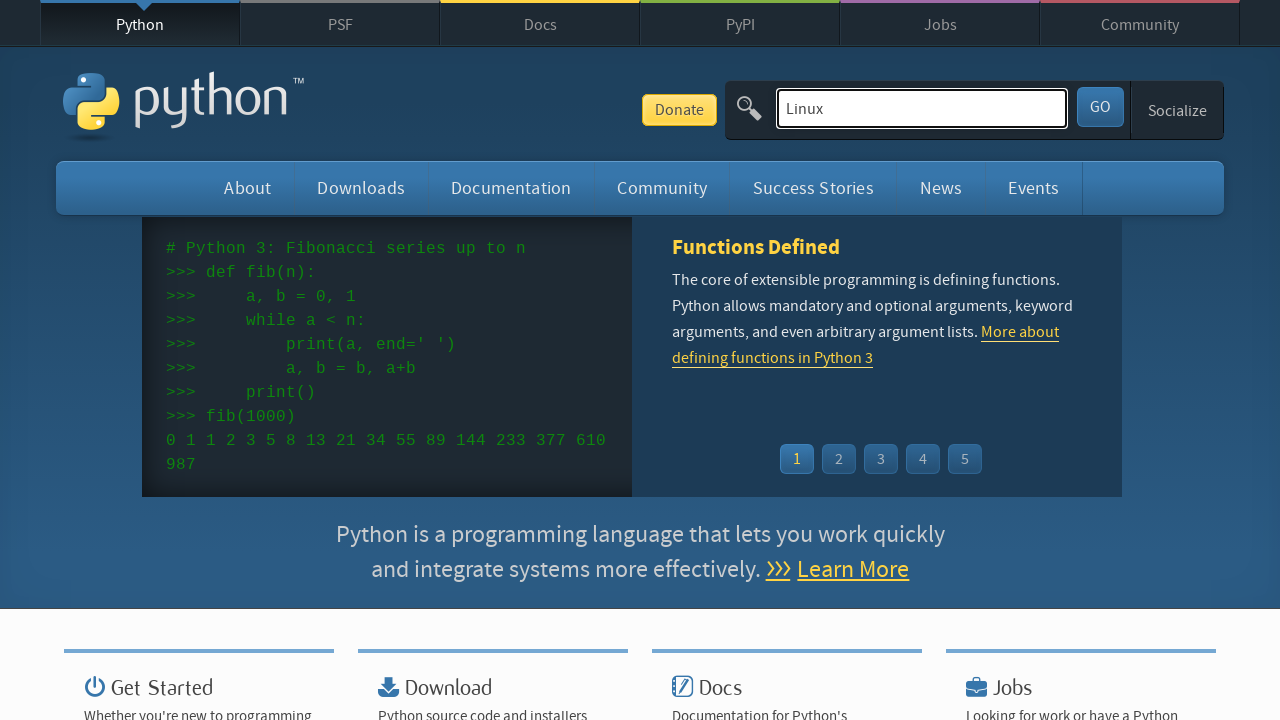

Submitted search by pressing Enter on .search-field
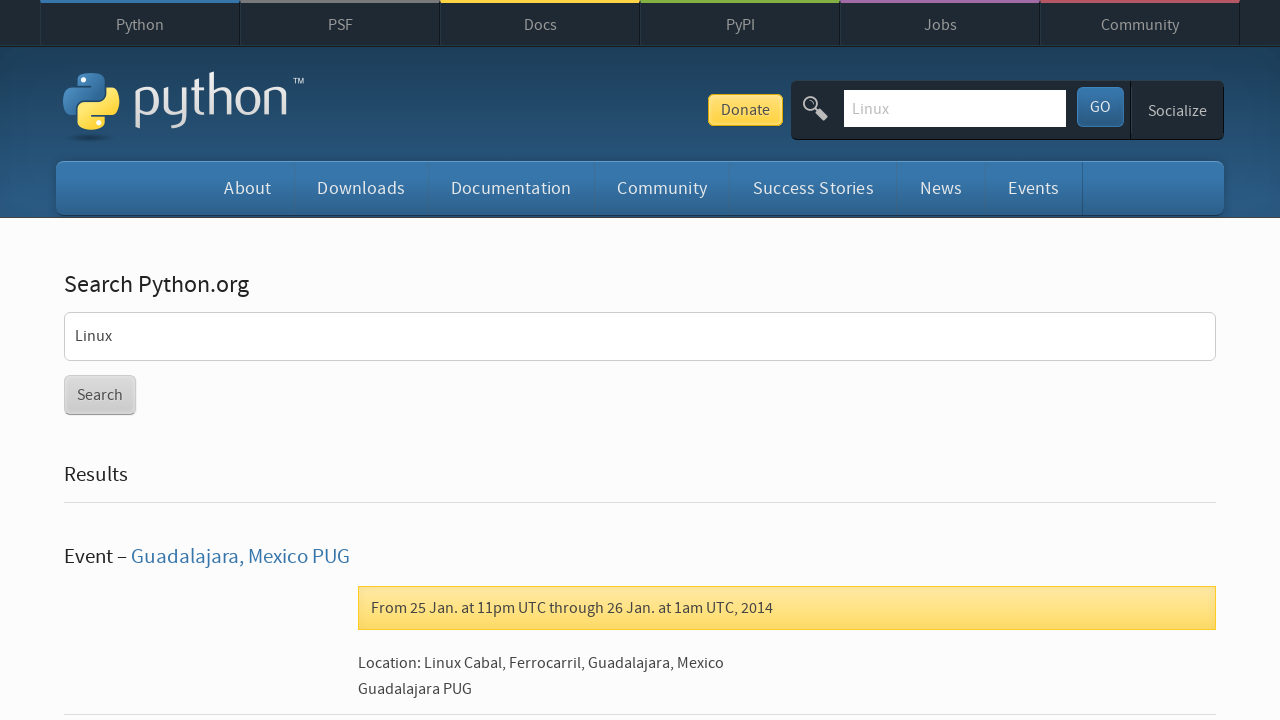

Search results loaded and network idle
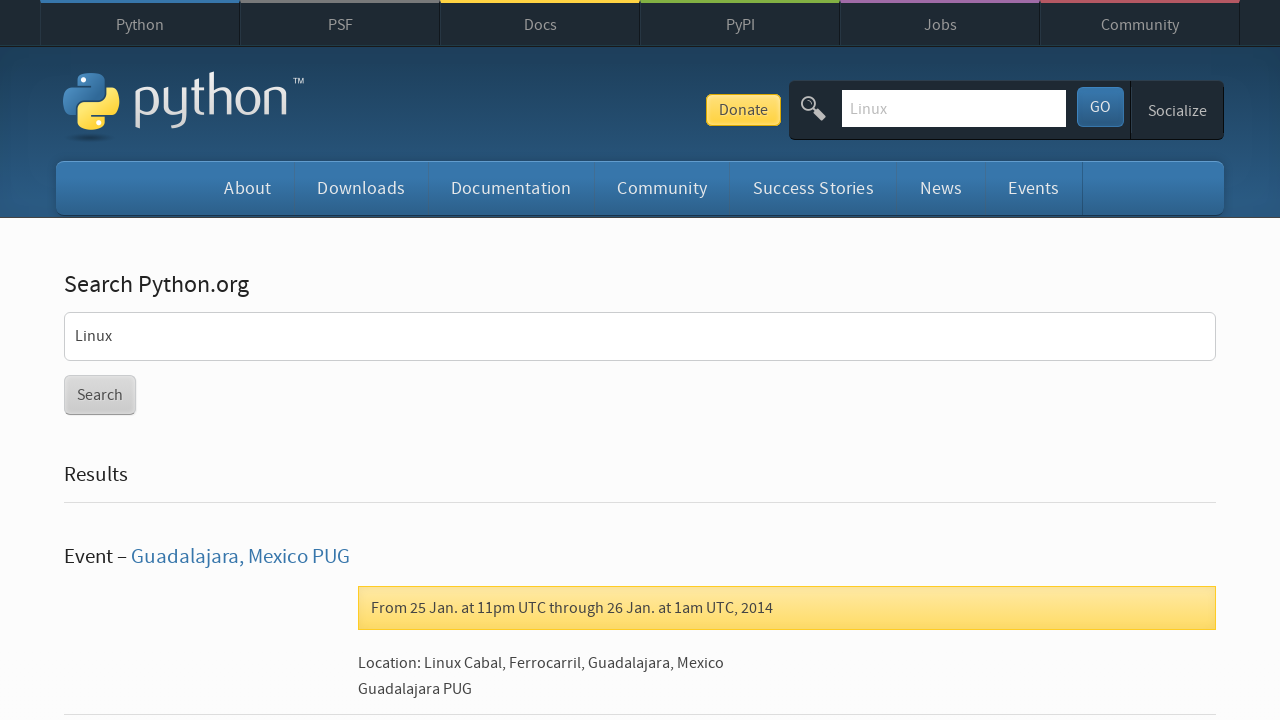

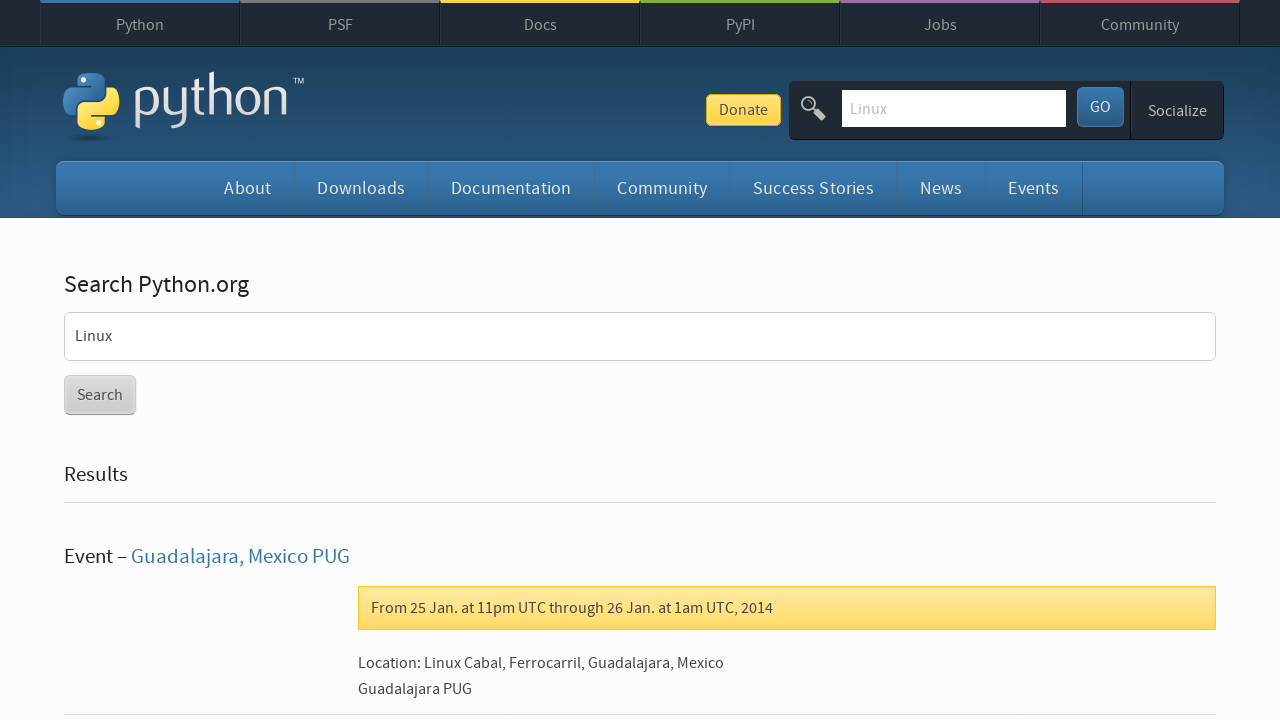